Navigates to a dummy website and clicks all checkbox elements on the page

Starting URL: https://automationbysqatools.blogspot.com/2021/05/dummy-website.html

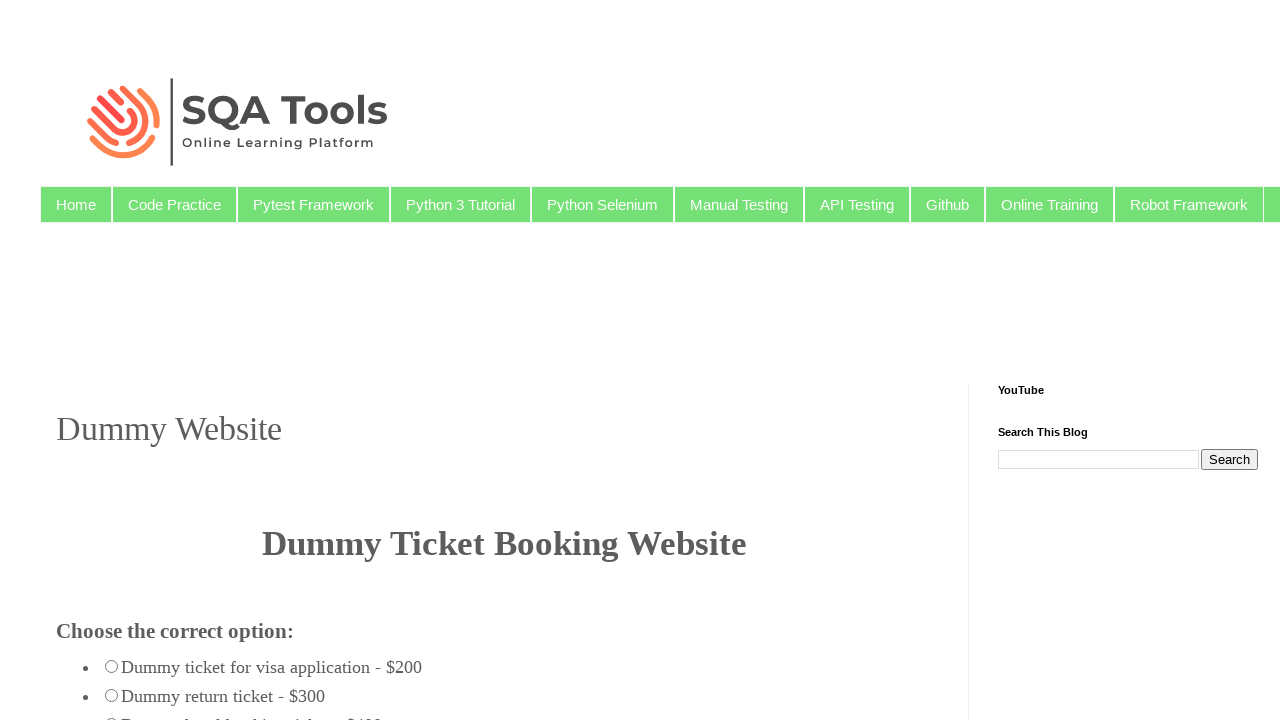

Navigated to dummy website
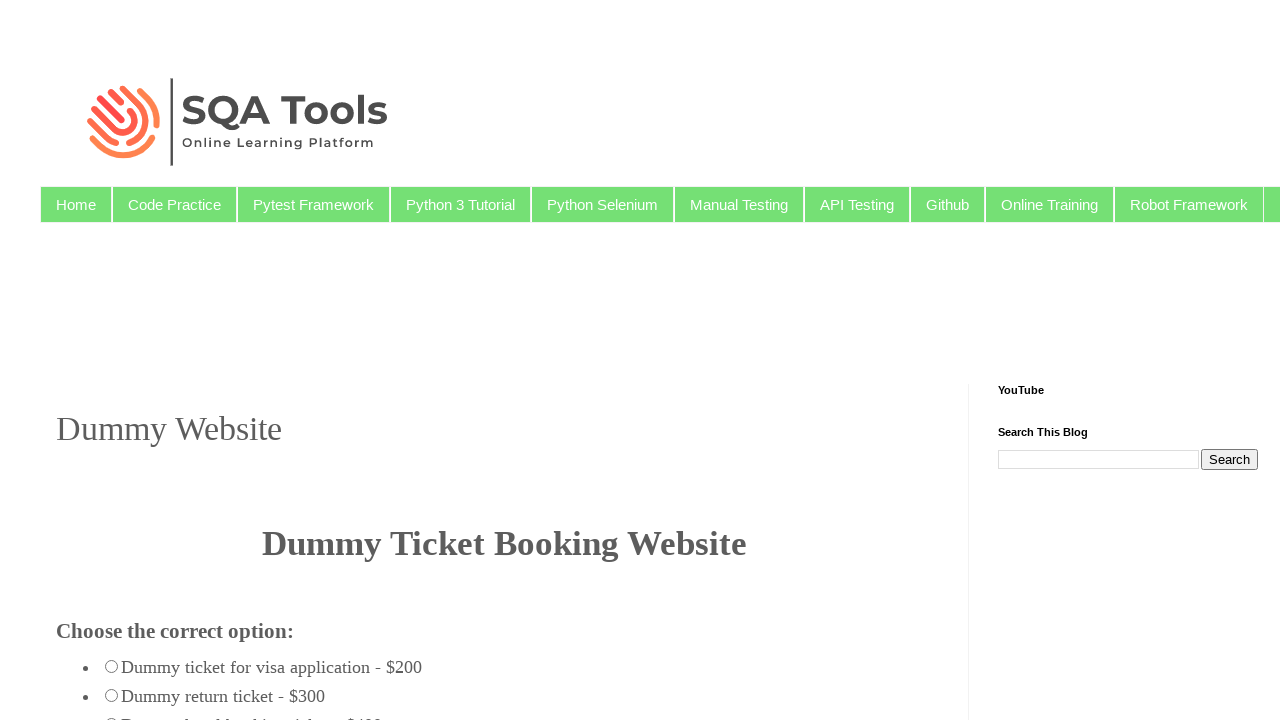

Located all checkbox elements on the page
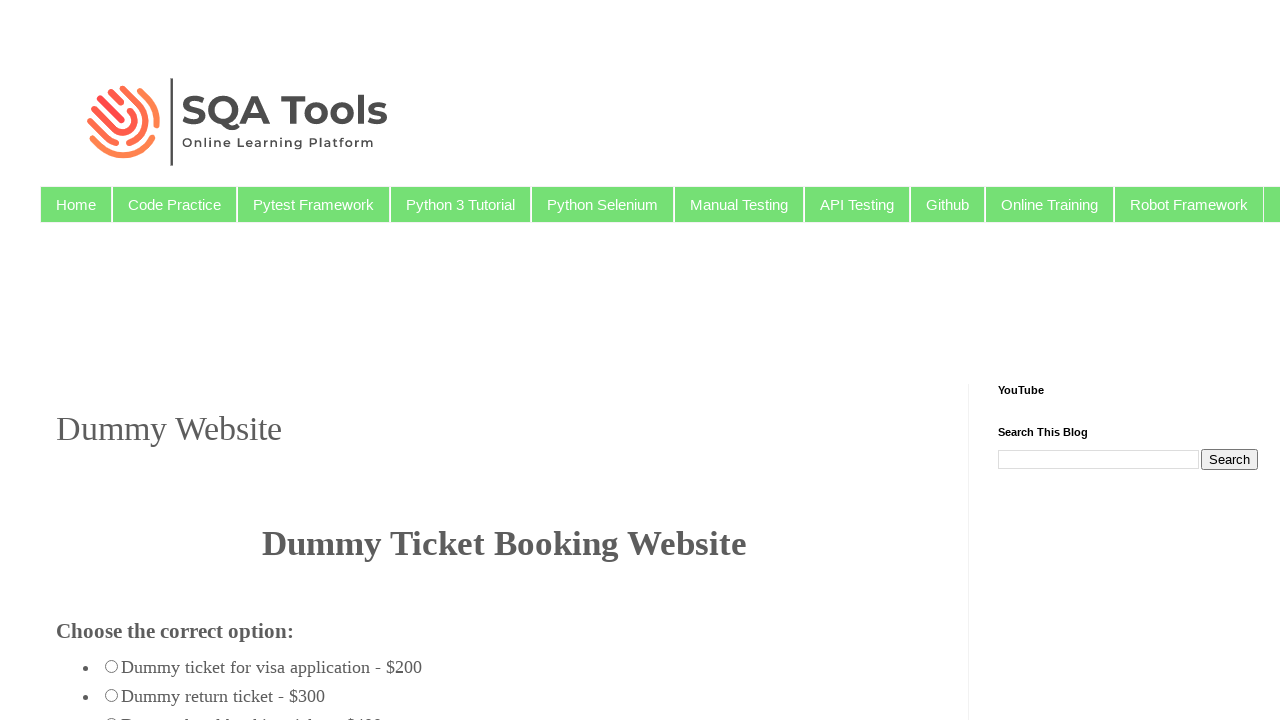

Clicked a checkbox element at (76, 360) on xpath=//input[@type='checkbox'] >> nth=0
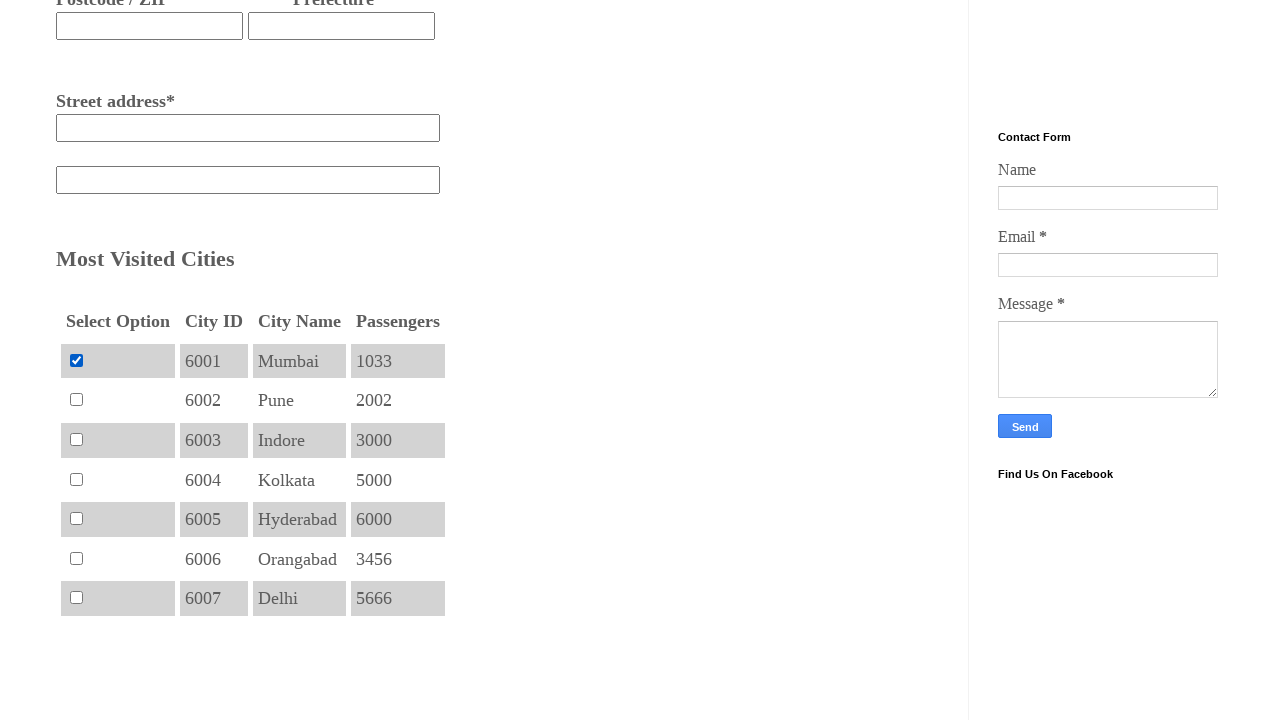

Clicked a checkbox element at (76, 400) on xpath=//input[@type='checkbox'] >> nth=1
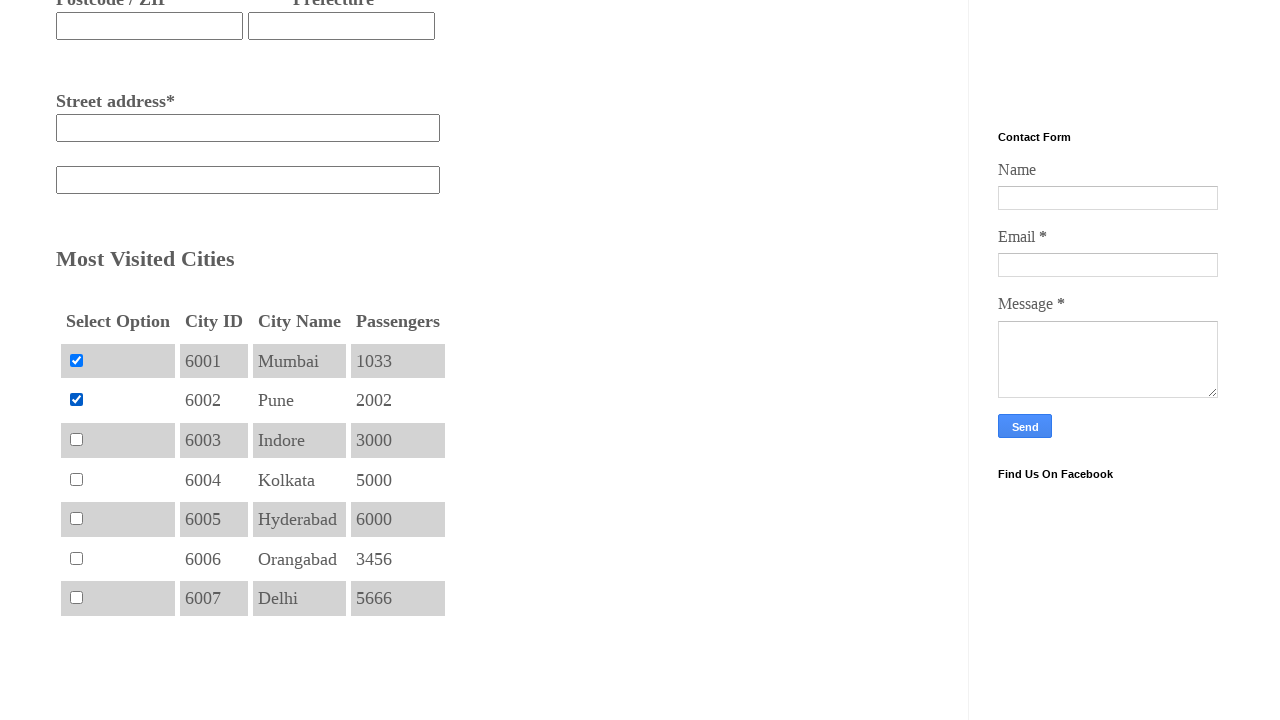

Clicked a checkbox element at (76, 439) on xpath=//input[@type='checkbox'] >> nth=2
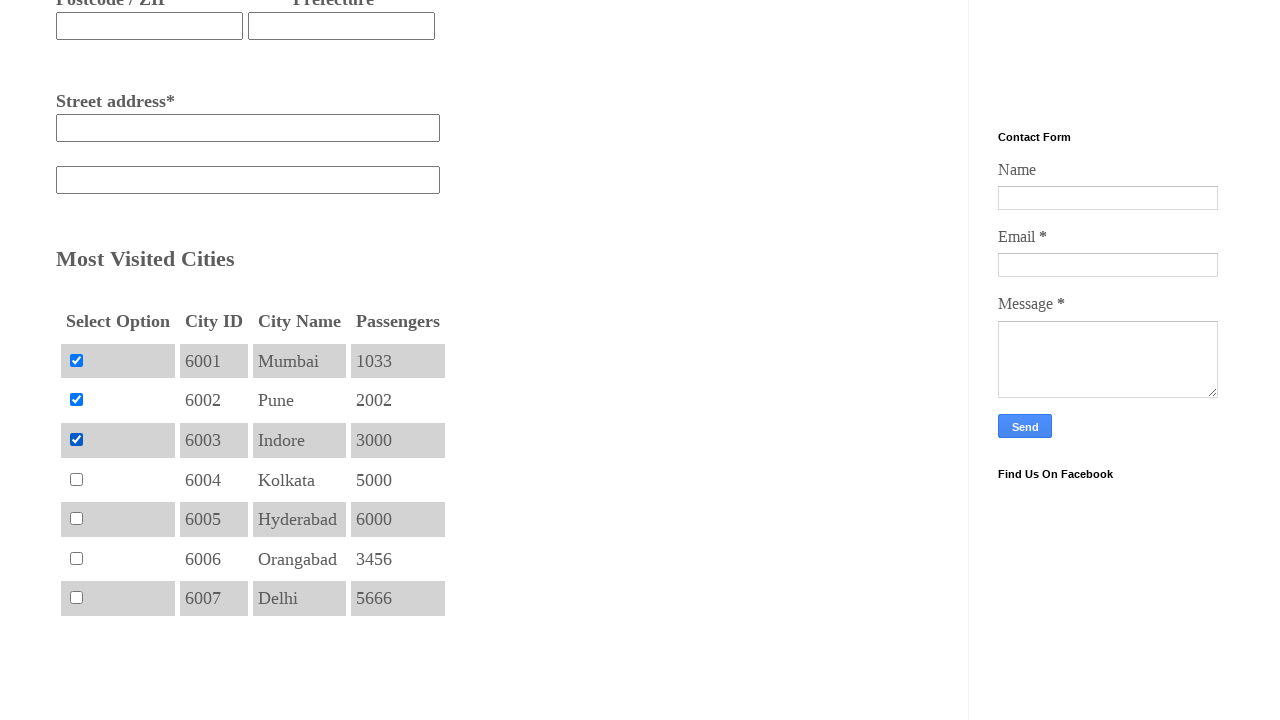

Clicked a checkbox element at (76, 479) on xpath=//input[@type='checkbox'] >> nth=3
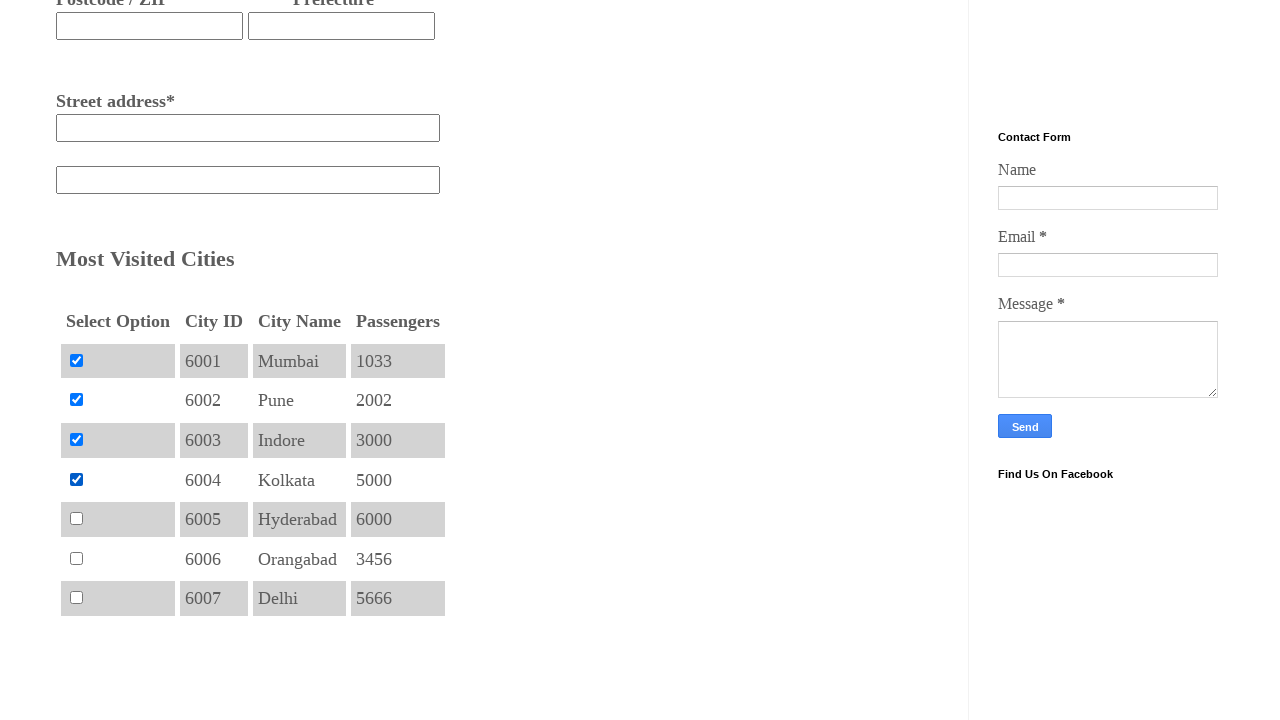

Clicked a checkbox element at (76, 519) on xpath=//input[@type='checkbox'] >> nth=4
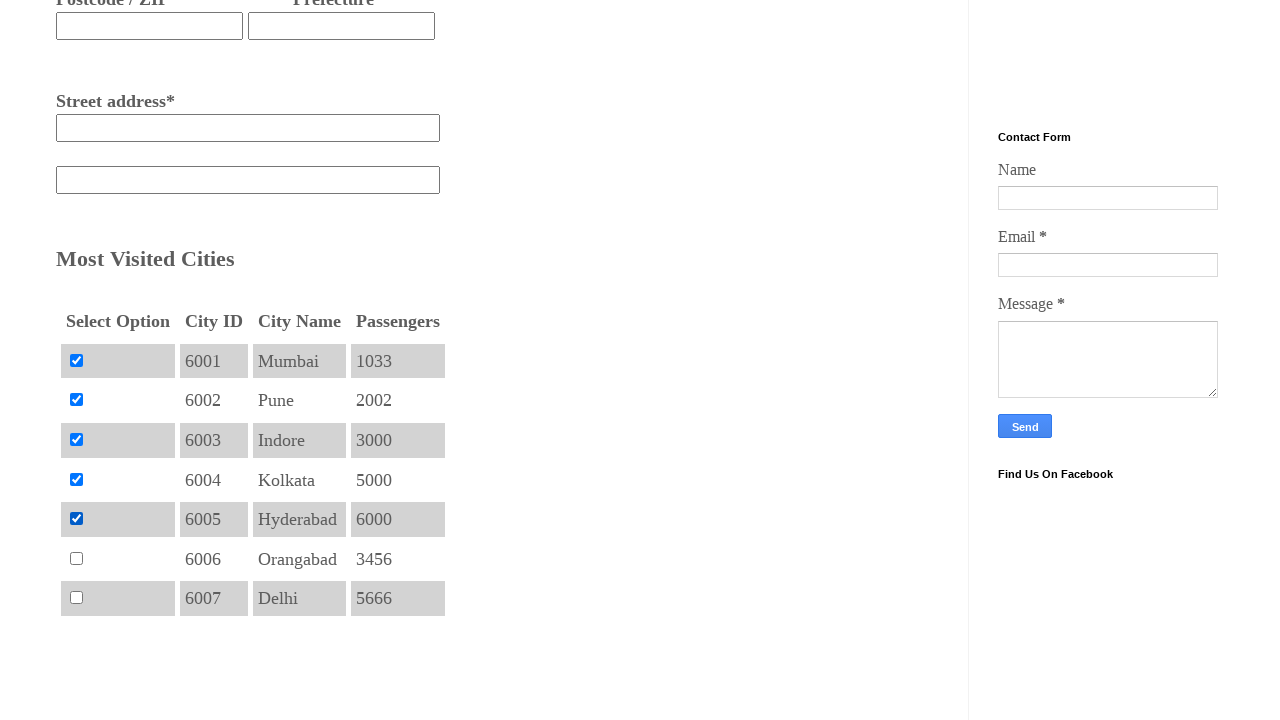

Clicked a checkbox element at (76, 558) on xpath=//input[@type='checkbox'] >> nth=5
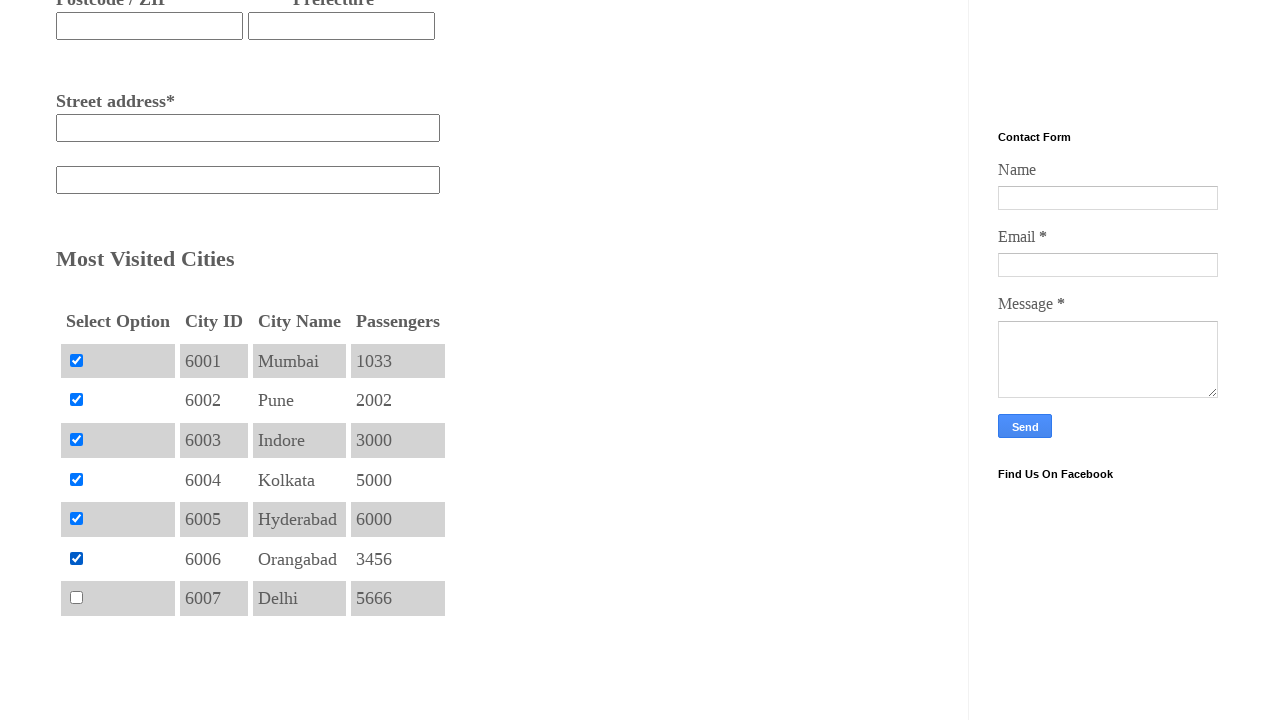

Clicked a checkbox element at (76, 598) on xpath=//input[@type='checkbox'] >> nth=6
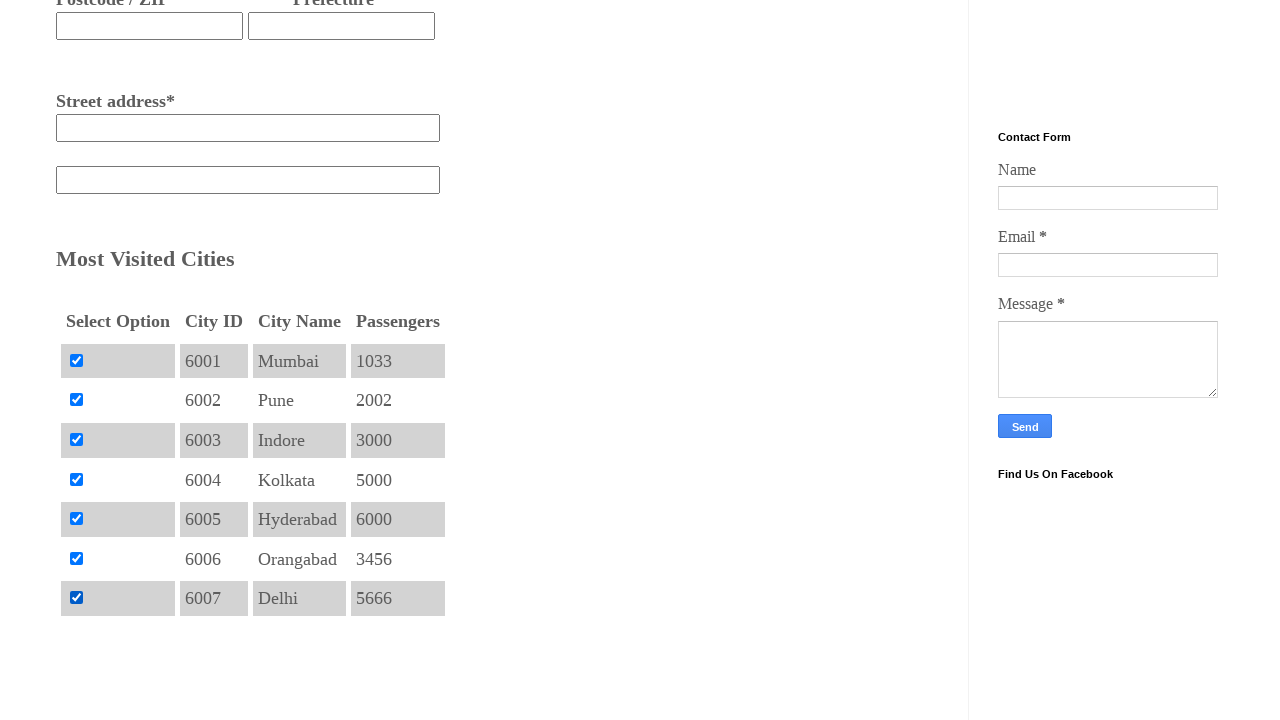

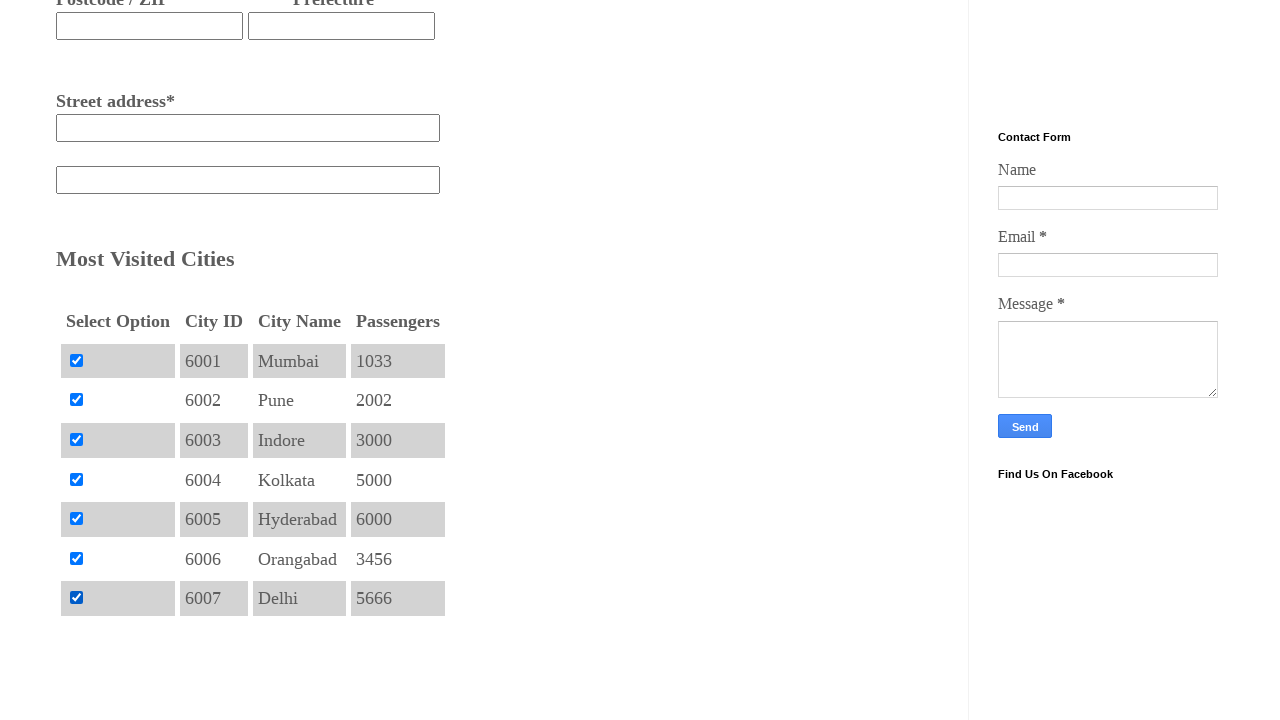